Tests checkbox functionality by toggling automation and performance checkboxes

Starting URL: https://artoftesting.com/samplesiteforselenium

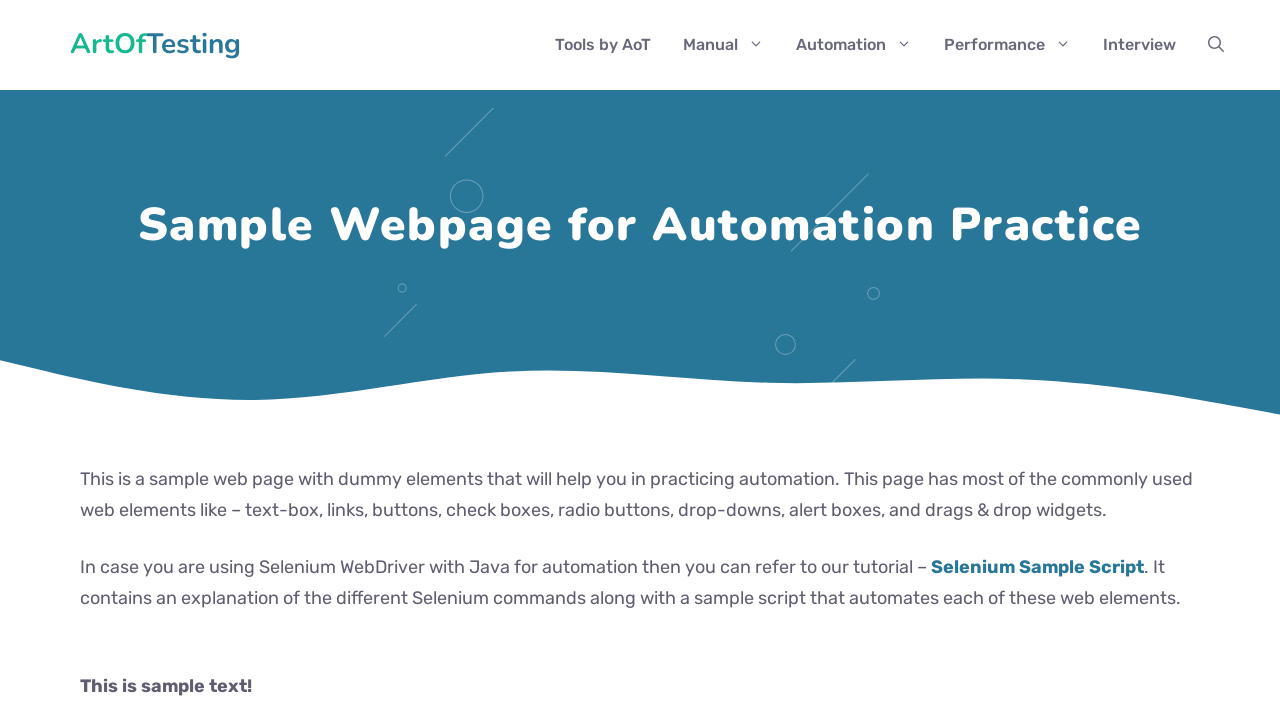

Located automation checkbox element
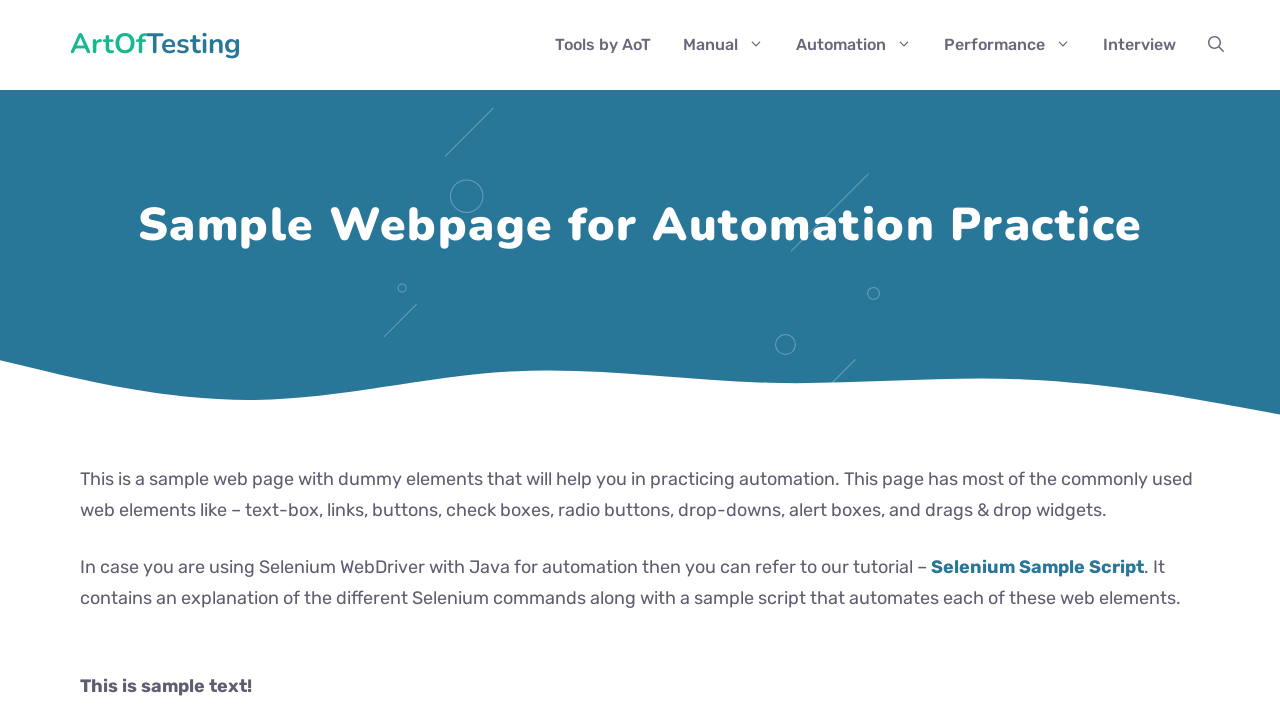

Located performance checkbox element
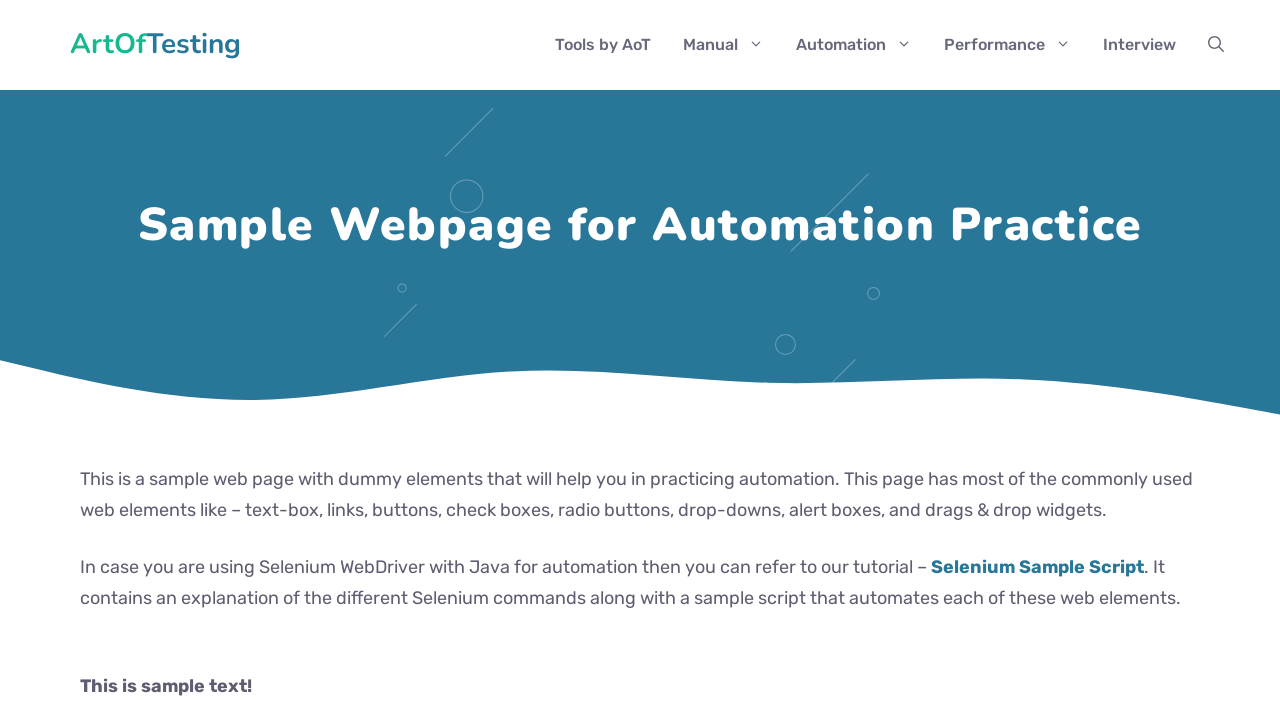

Automation checkbox is enabled
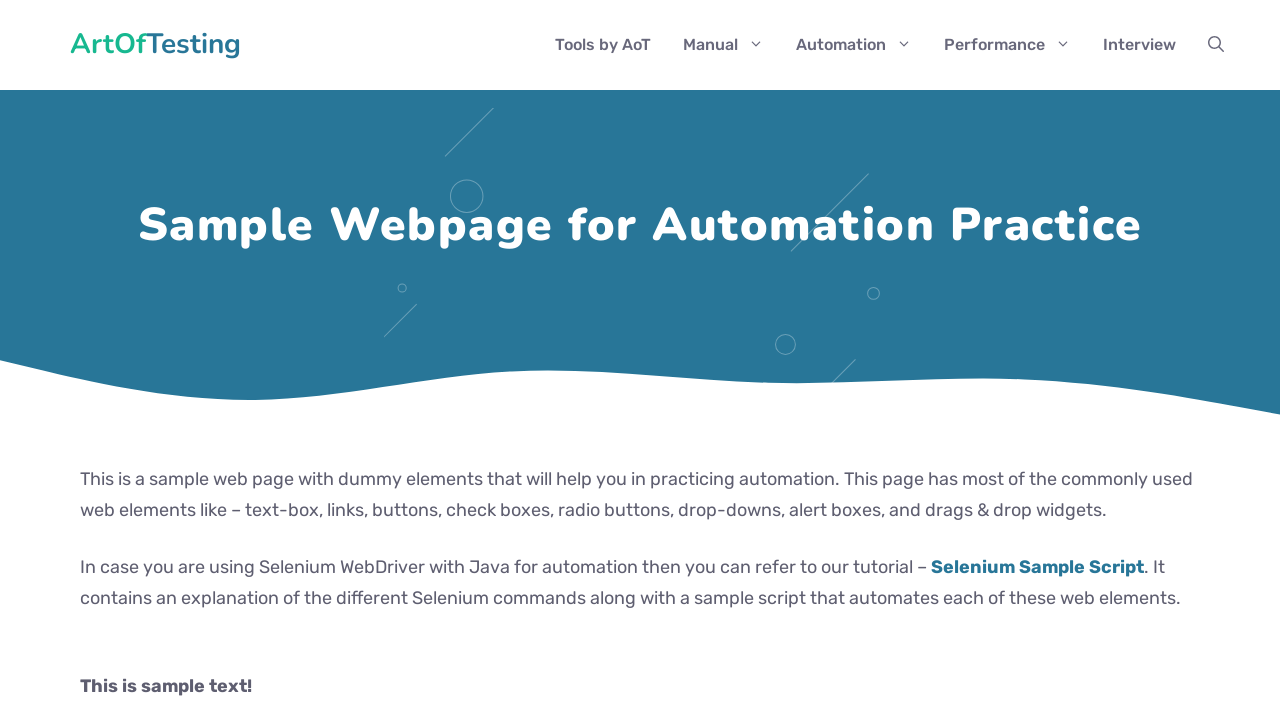

Clicked automation checkbox to select it at (86, 360) on input[value='Automation']
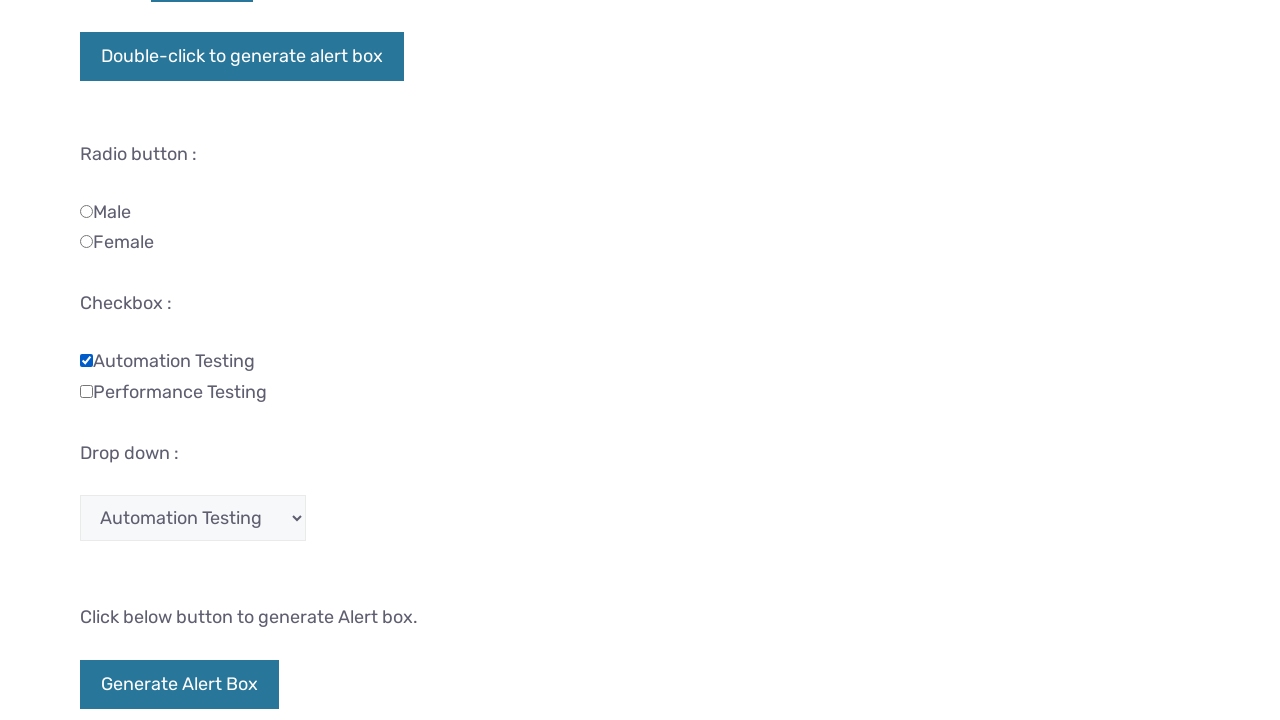

Automation checkbox is now checked
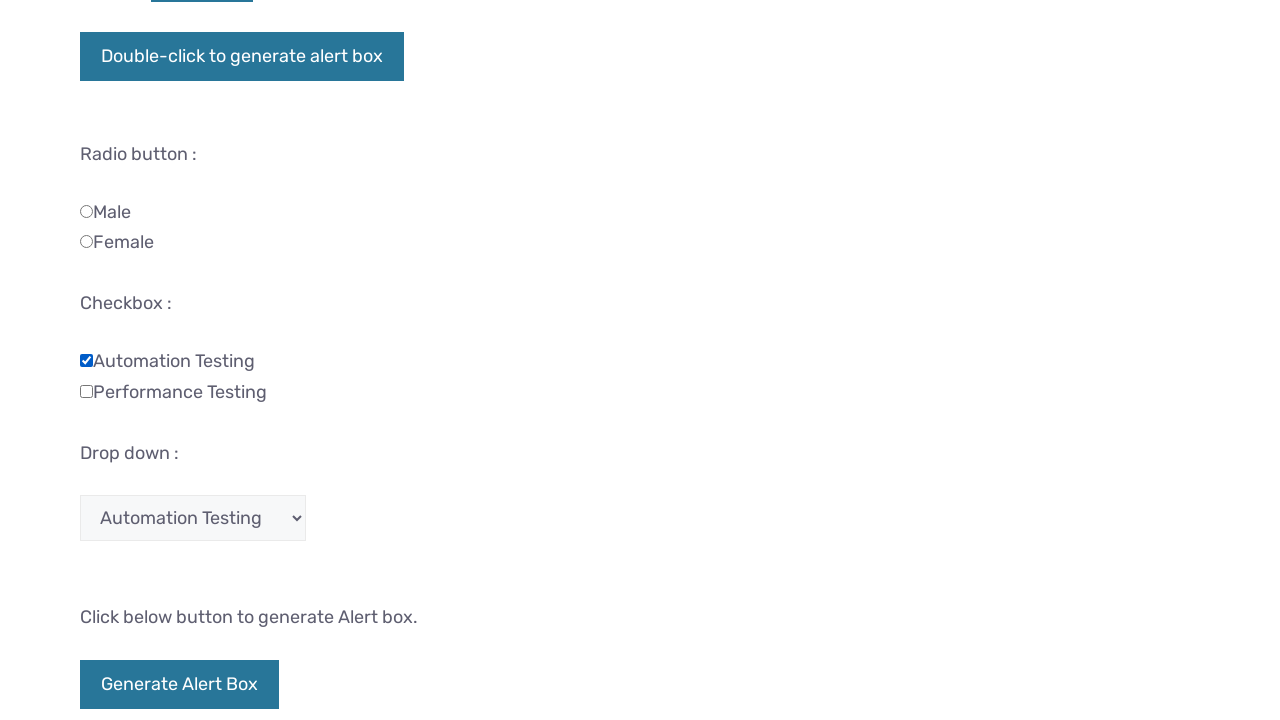

Clicked performance checkbox at (86, 391) on input[value='Performance']
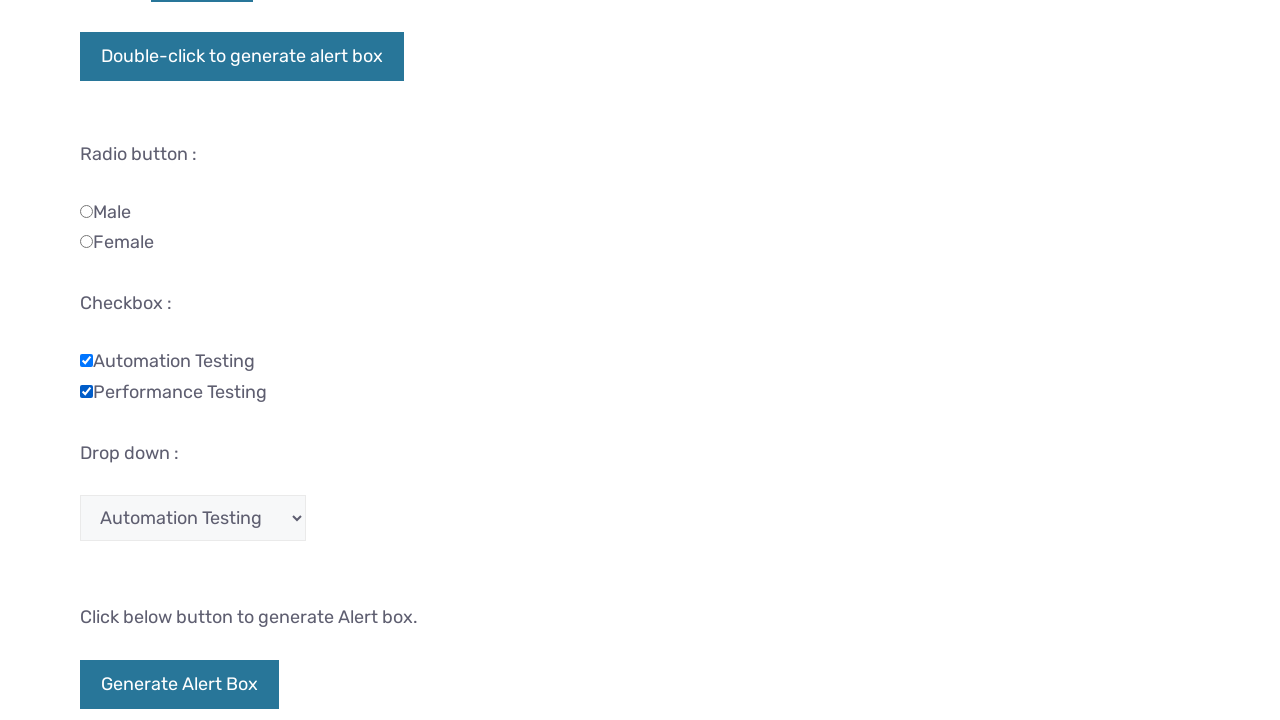

Clicked automation checkbox again to toggle it at (86, 360) on input[value='Automation']
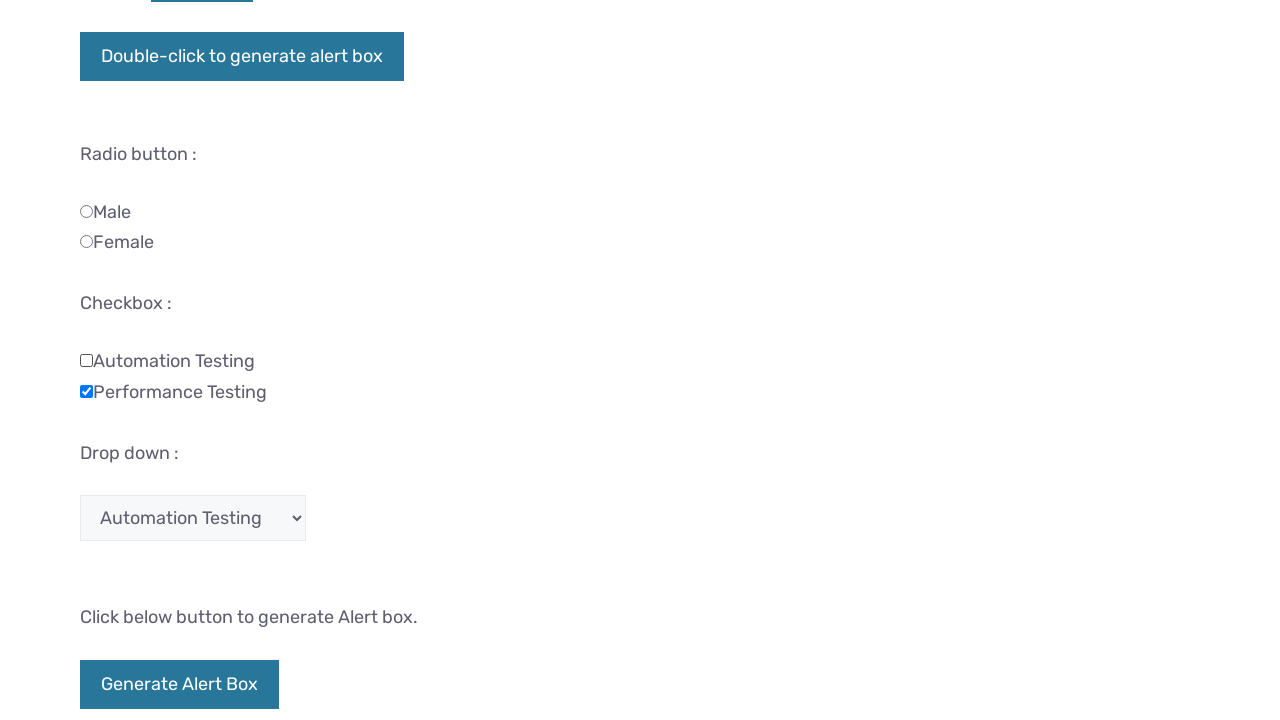

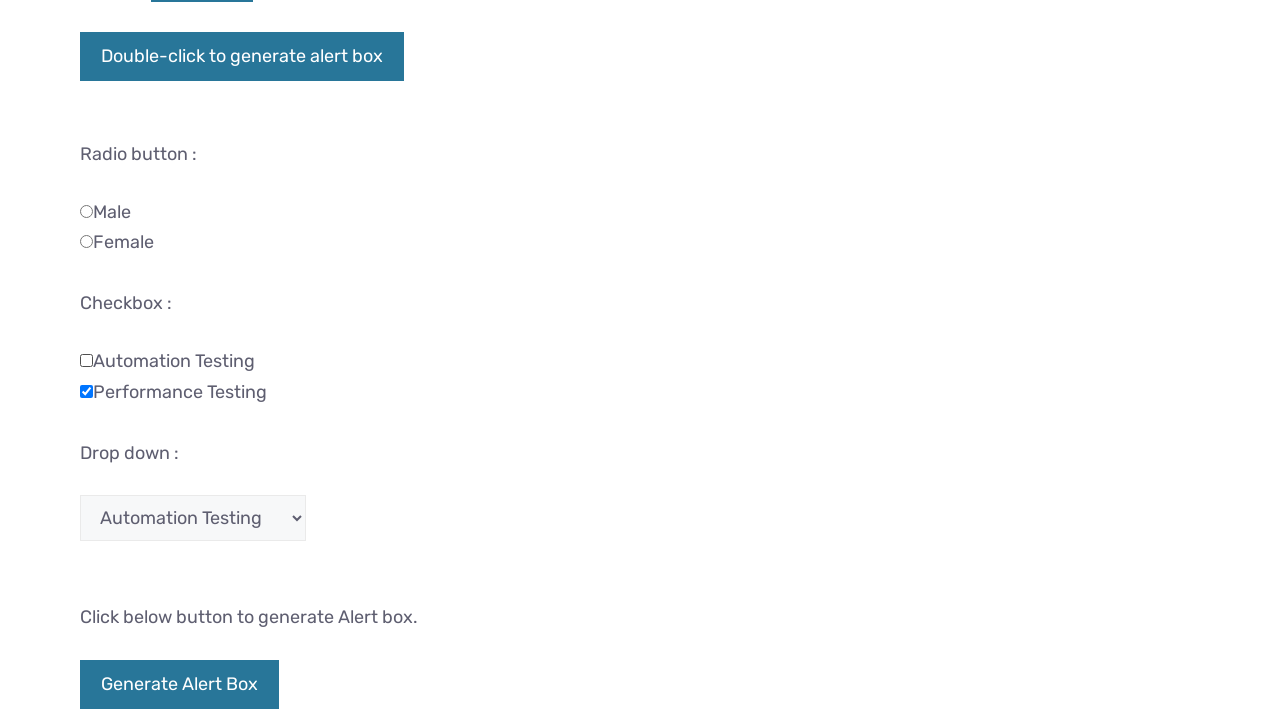